Verifies that the page title is not the lowercase "youtube"

Starting URL: https://www.youtube.com

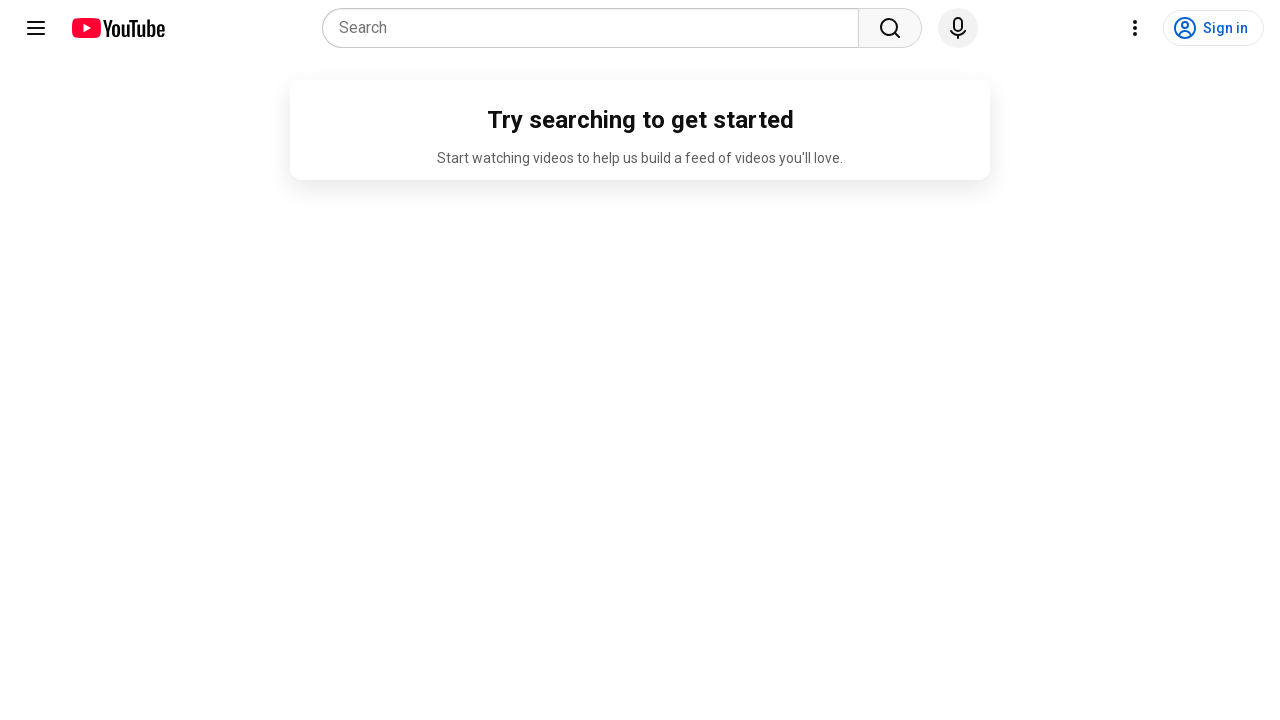

Navigated to YouTube homepage
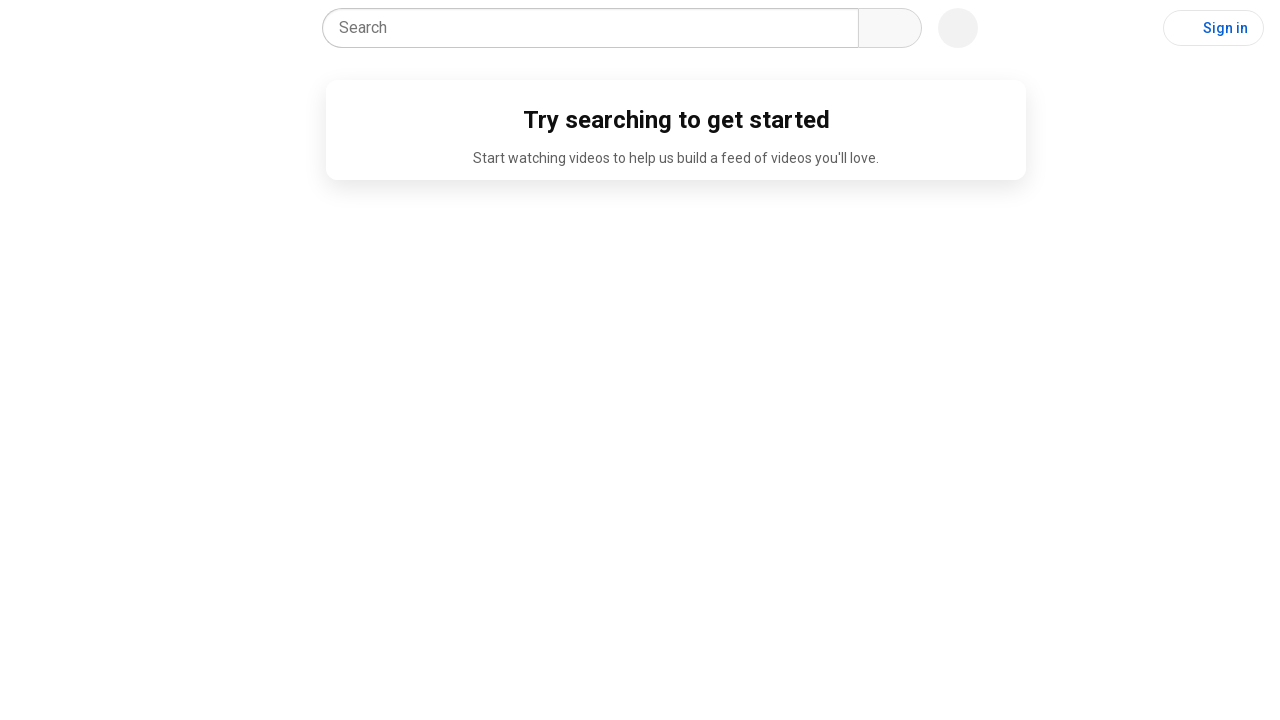

Verified page title is not lowercase 'youtube'
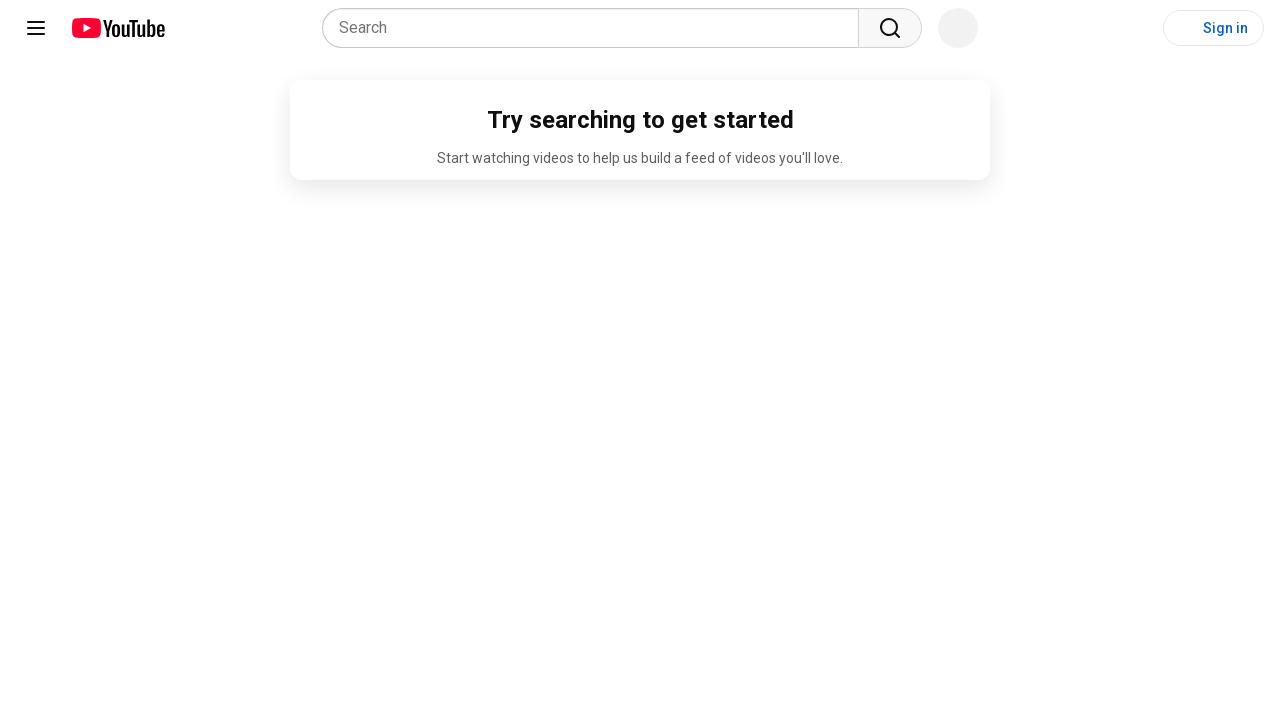

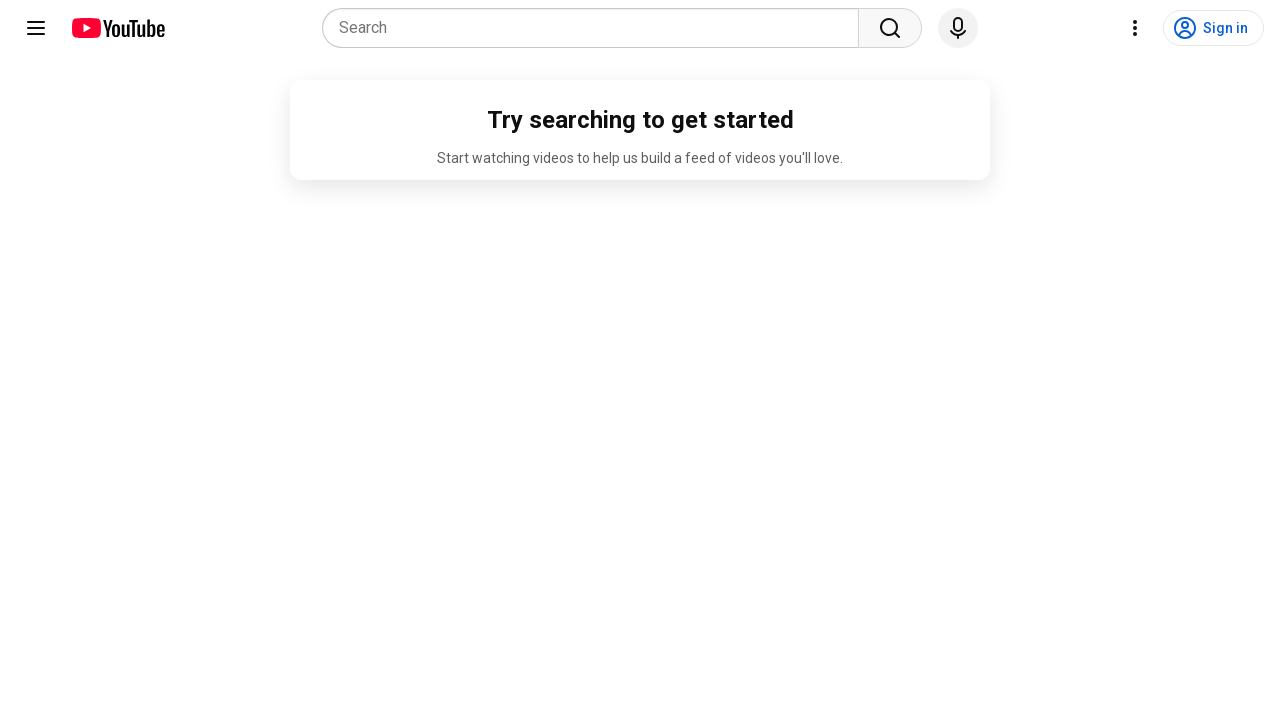